Tests that registration form remains open when mandatory fields are not filled

Starting URL: https://demoqa.com/elements

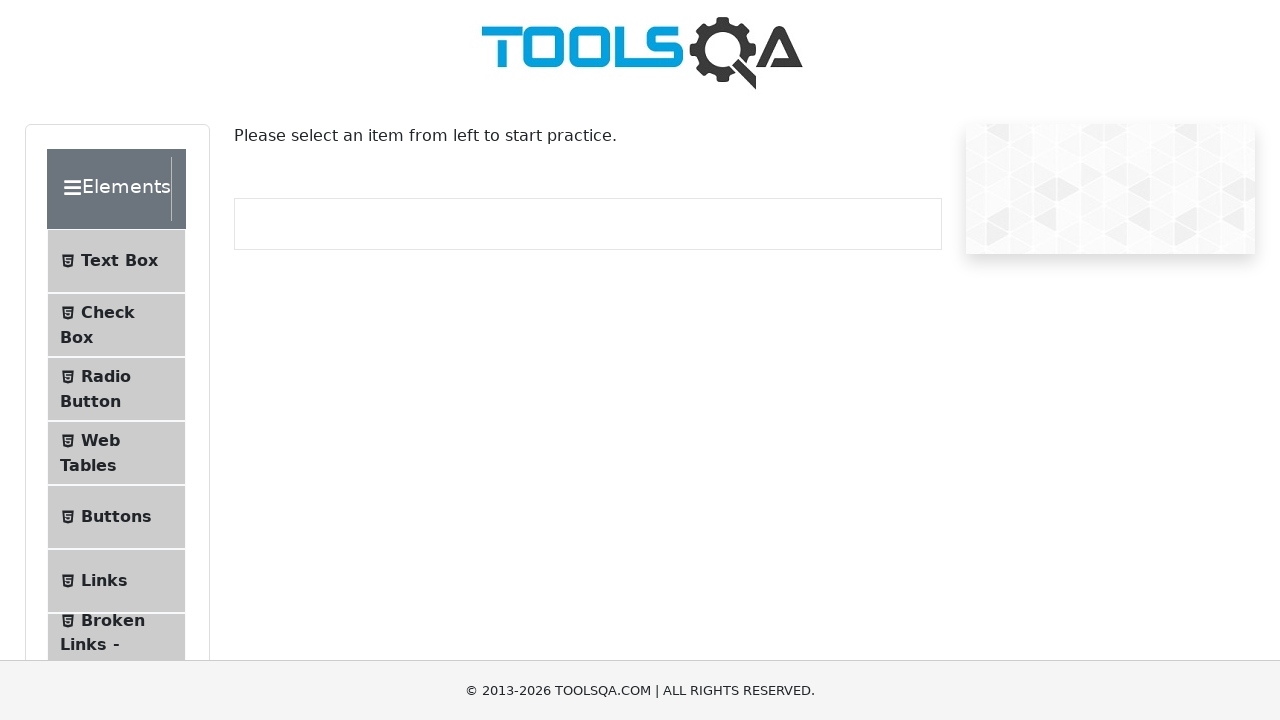

Clicked on Web Tables menu item at (116, 453) on #item-3
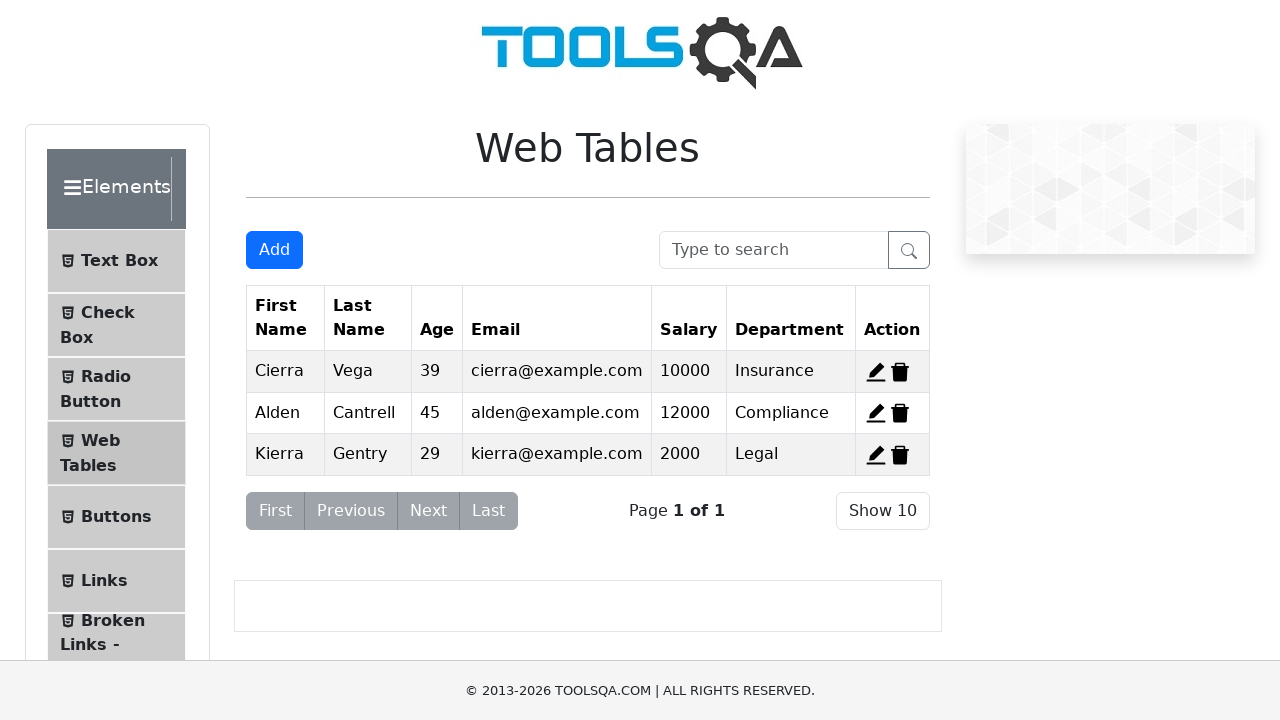

Clicked Add button to open registration form at (274, 250) on #addNewRecordButton
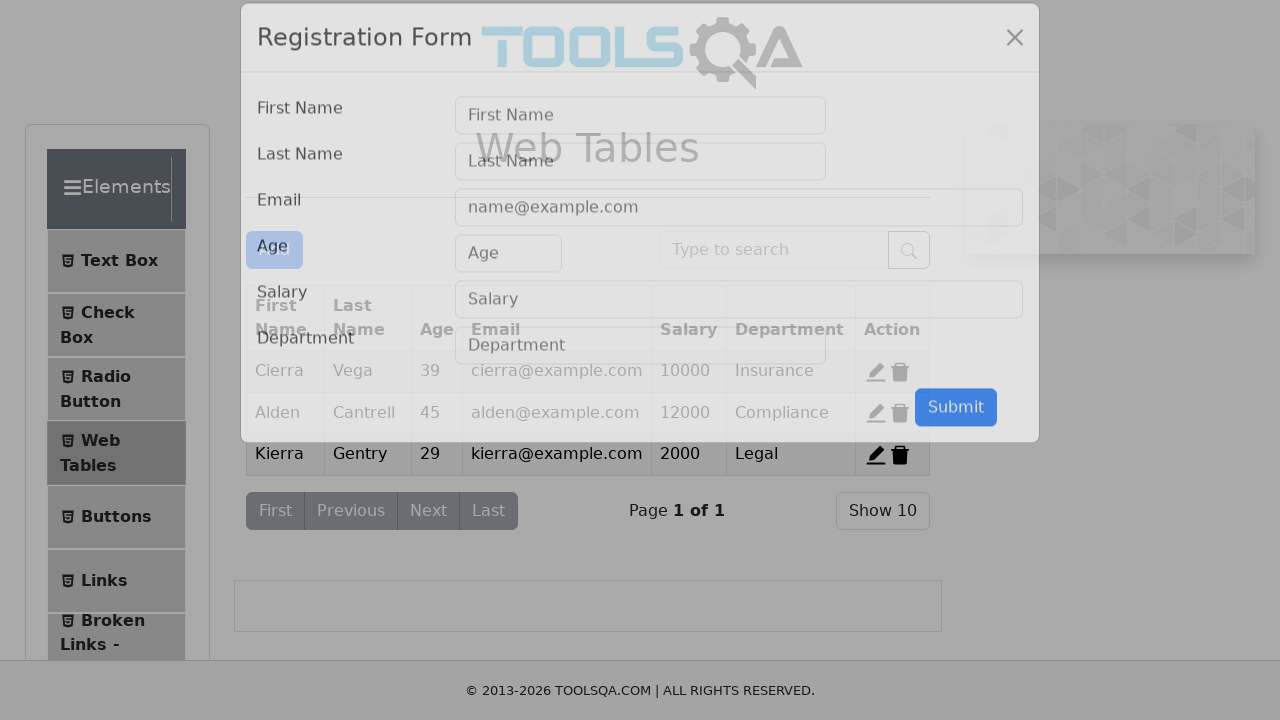

Filled first name field with 'Alex' on #firstName
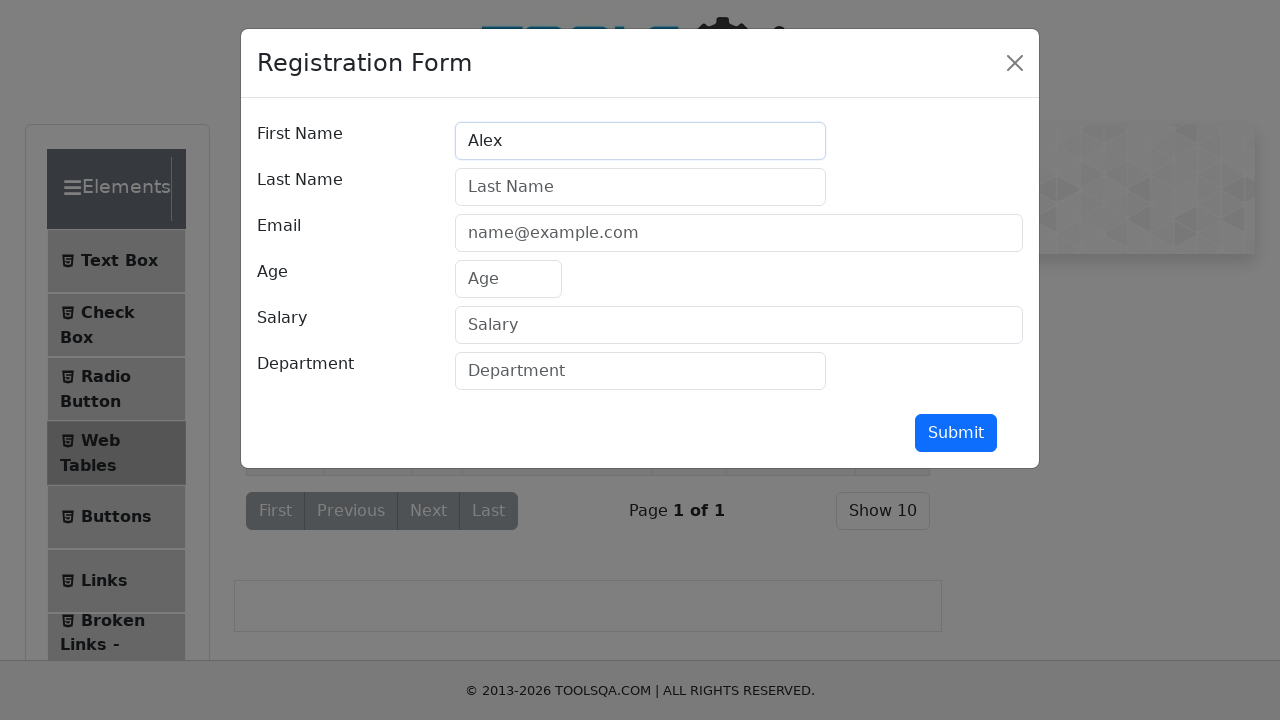

Clicked submit button with incomplete form at (956, 433) on #submit
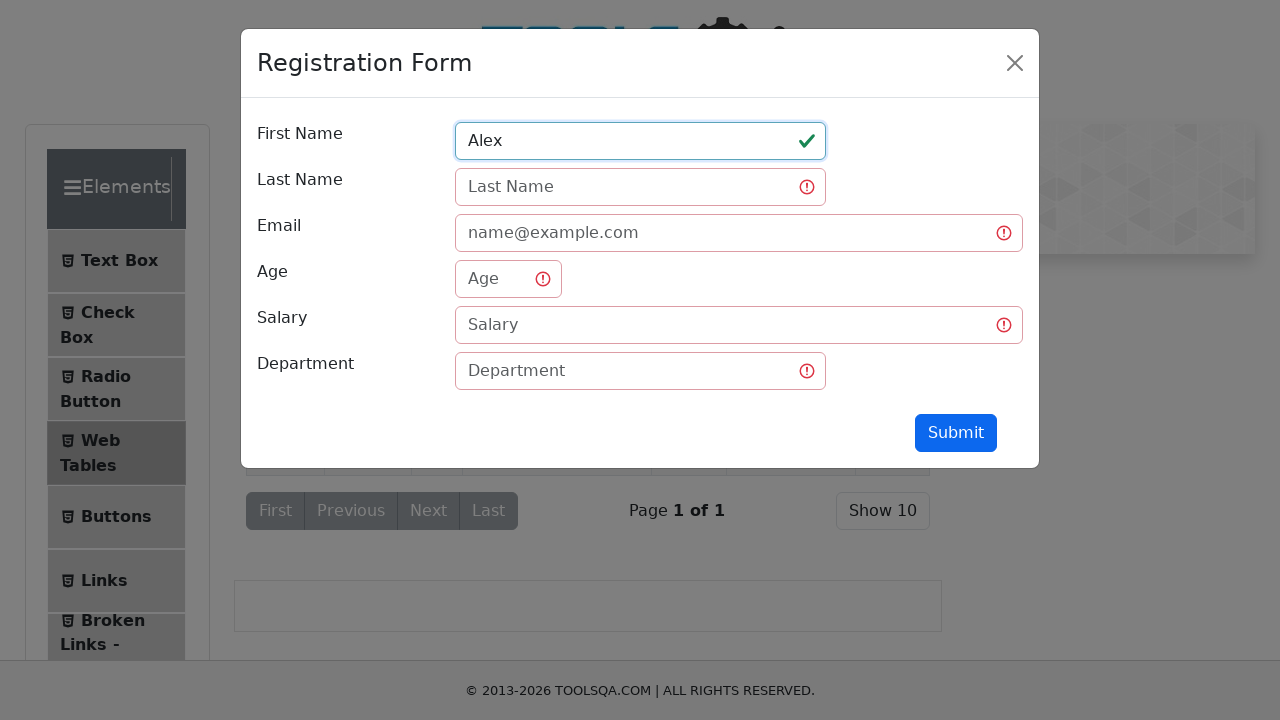

Verified registration form modal remains visible after submission attempt
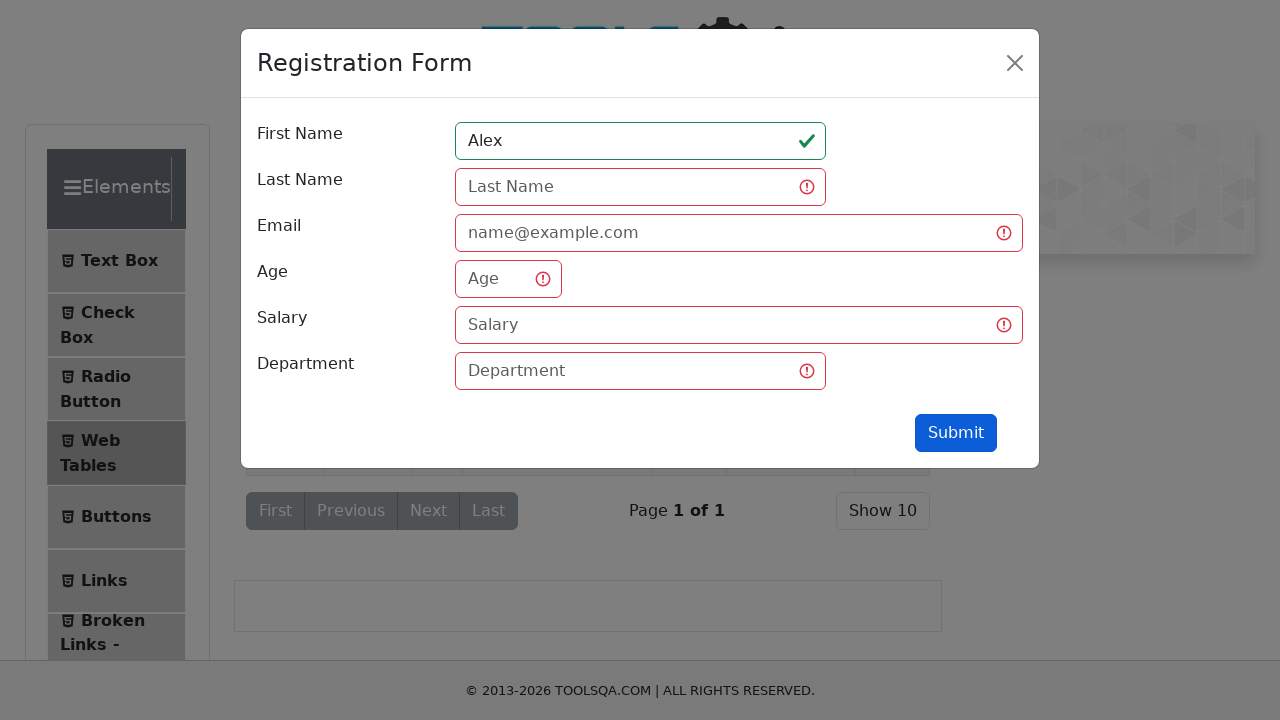

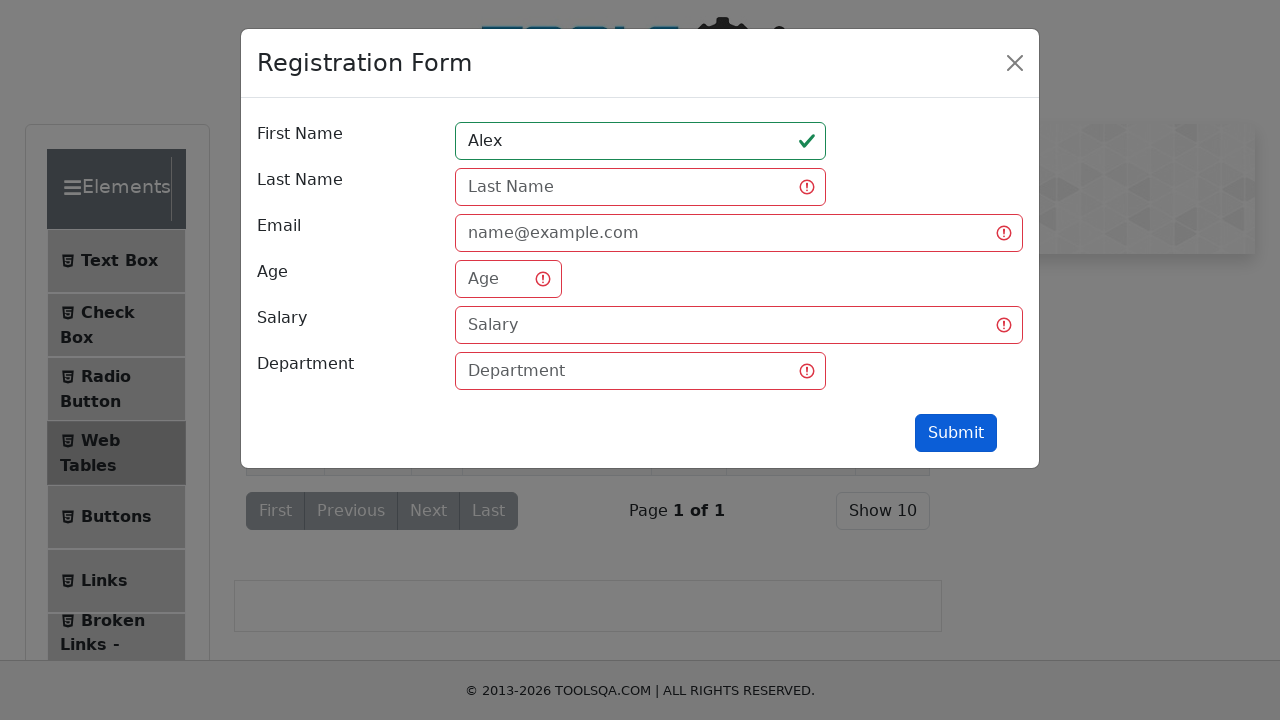